Tests date picker functionality by opening the date picker, selecting a specific month (August), year (2022), and day (10) from the calendar widget.

Starting URL: https://www.dummyticket.com/dummy-ticket-for-visa-application/

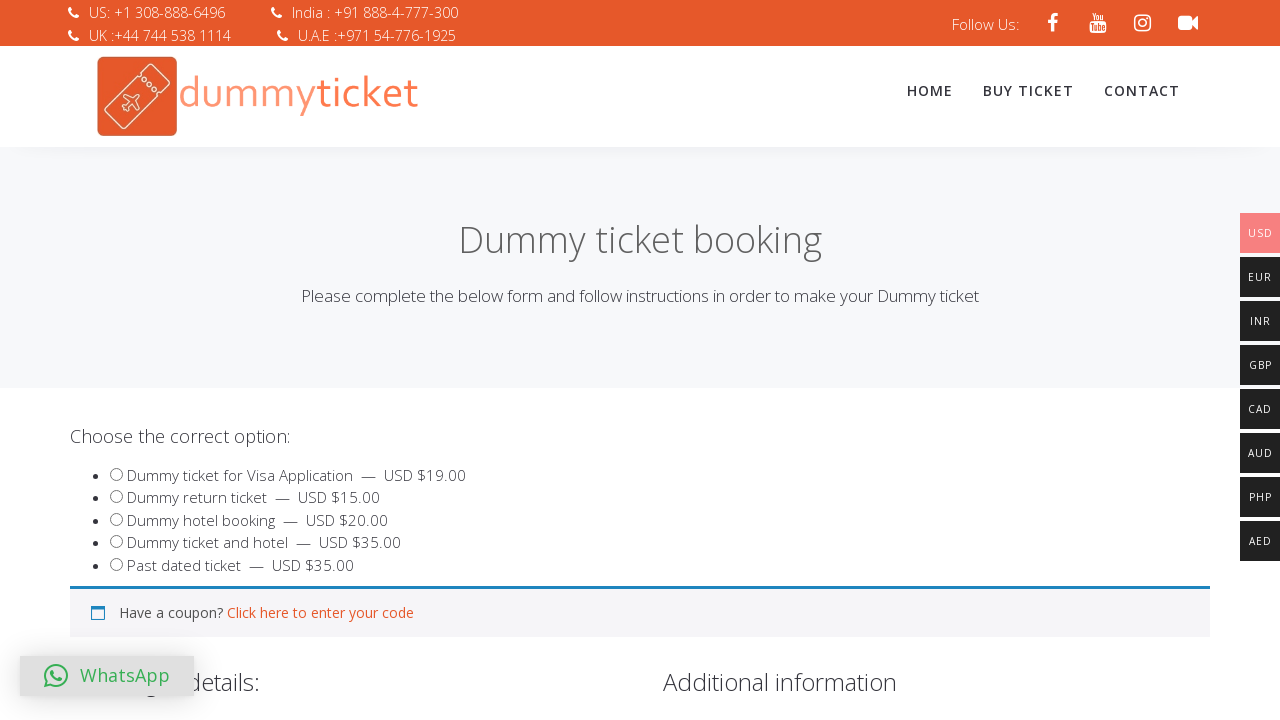

Clicked date of birth input to open date picker at (344, 360) on input#dob
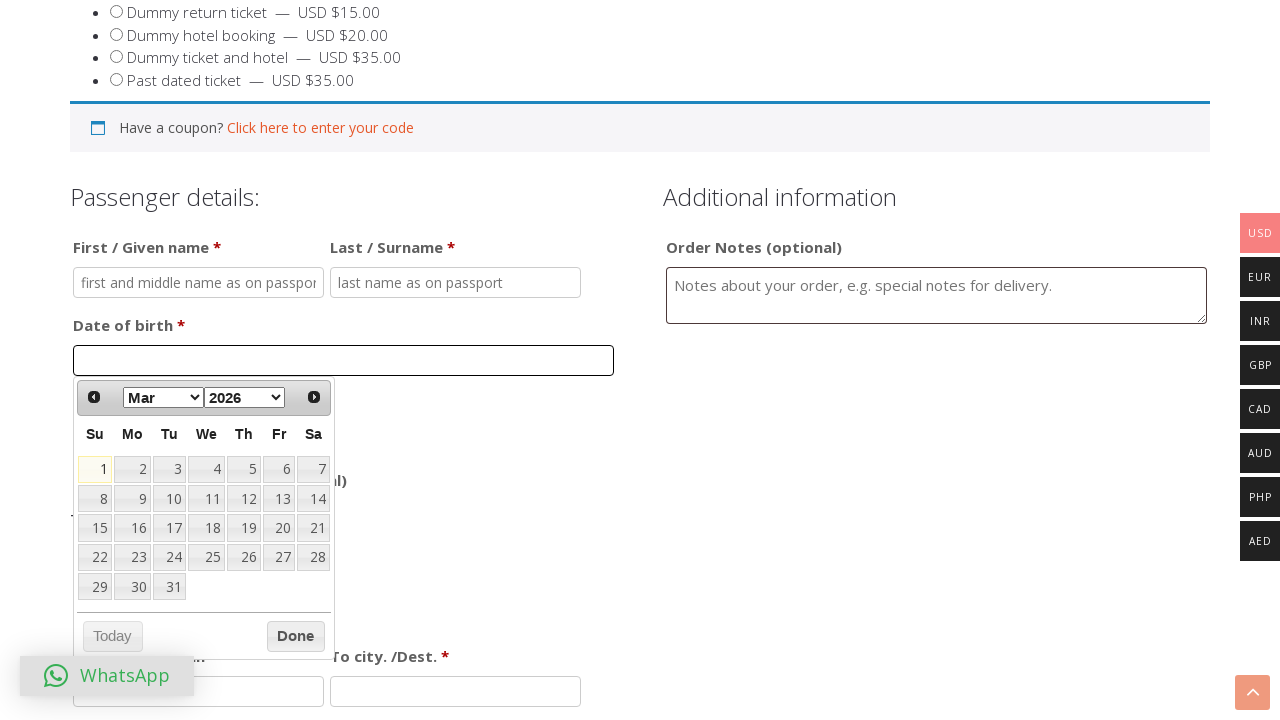

Selected August from month dropdown on select[aria-label='Select month']
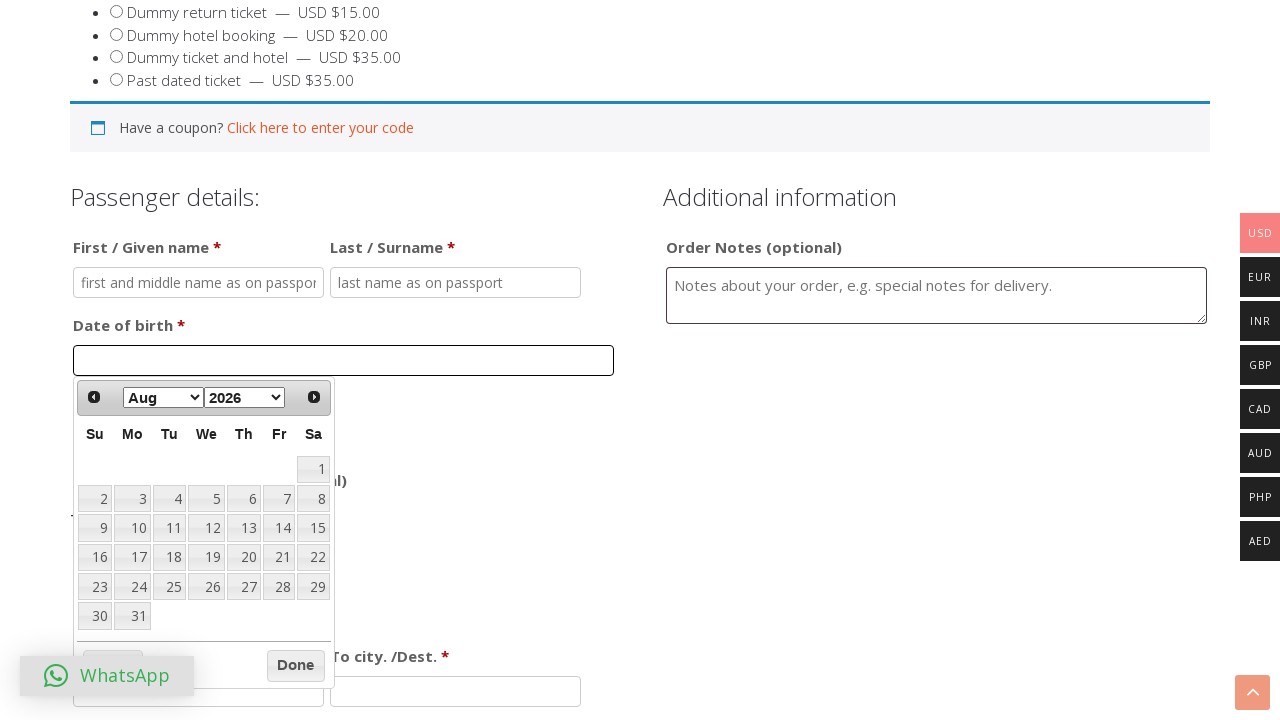

Selected 2022 from year dropdown on select[aria-label='Select year']
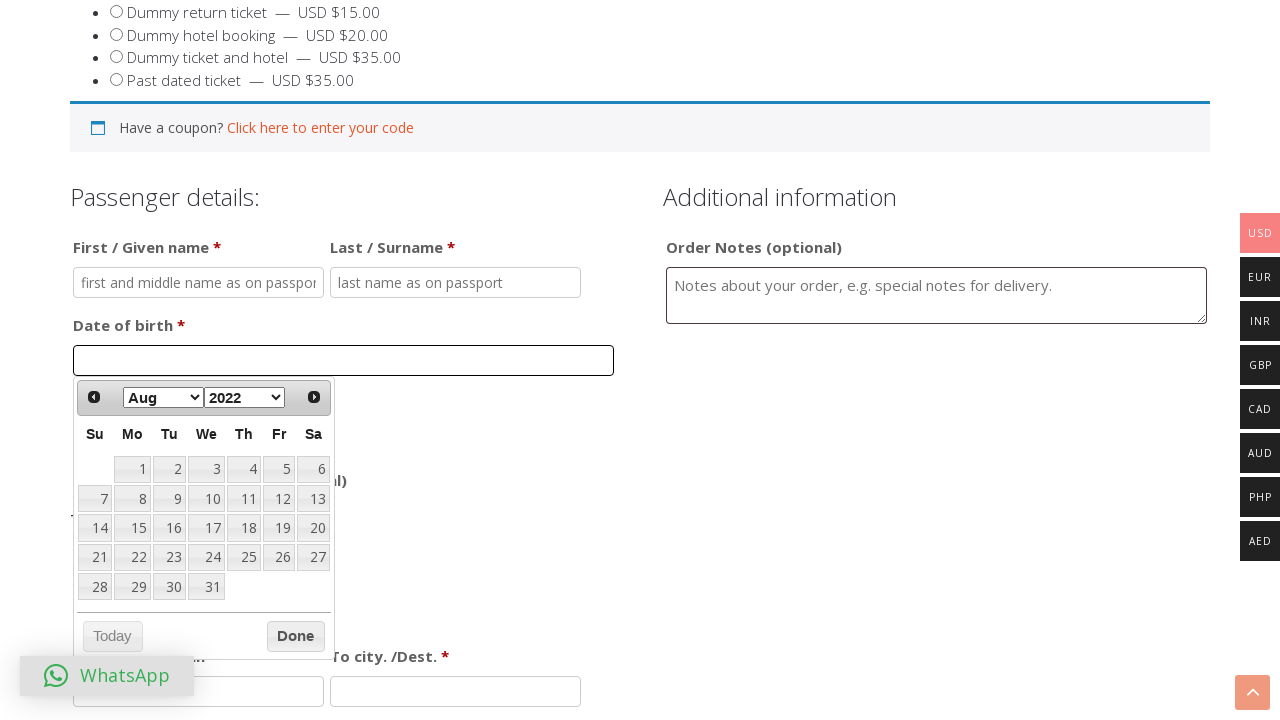

Clicked on day 10 in the calendar widget at (206, 499) on table.ui-datepicker-calendar td:has-text('10')
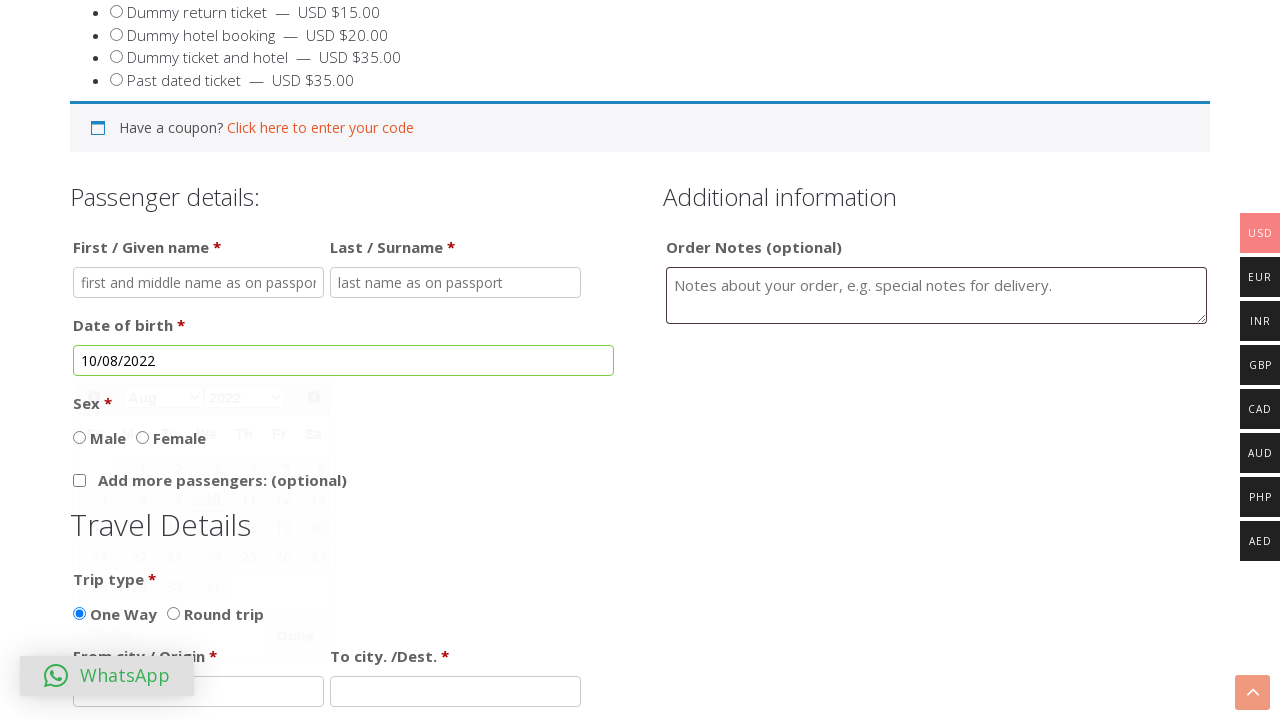

Waited for date picker to process selection
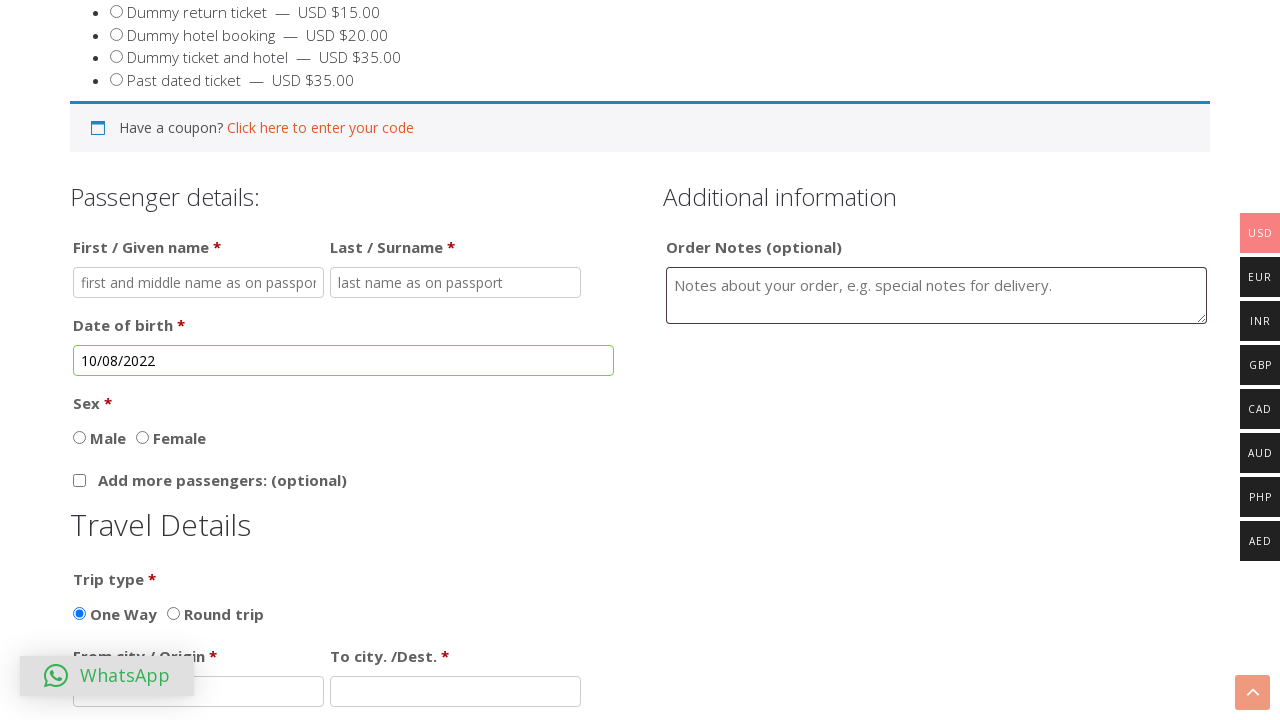

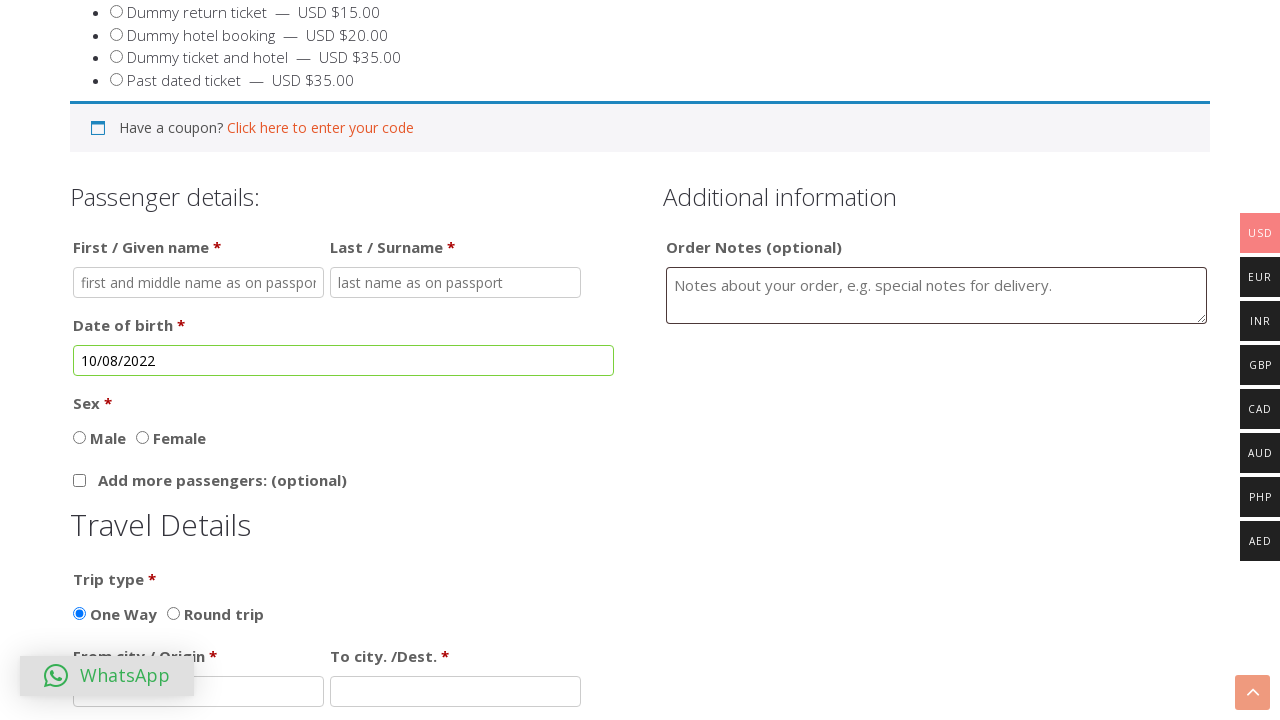